Tests filtering to display only completed items by clicking the Completed filter link.

Starting URL: https://demo.playwright.dev/todomvc

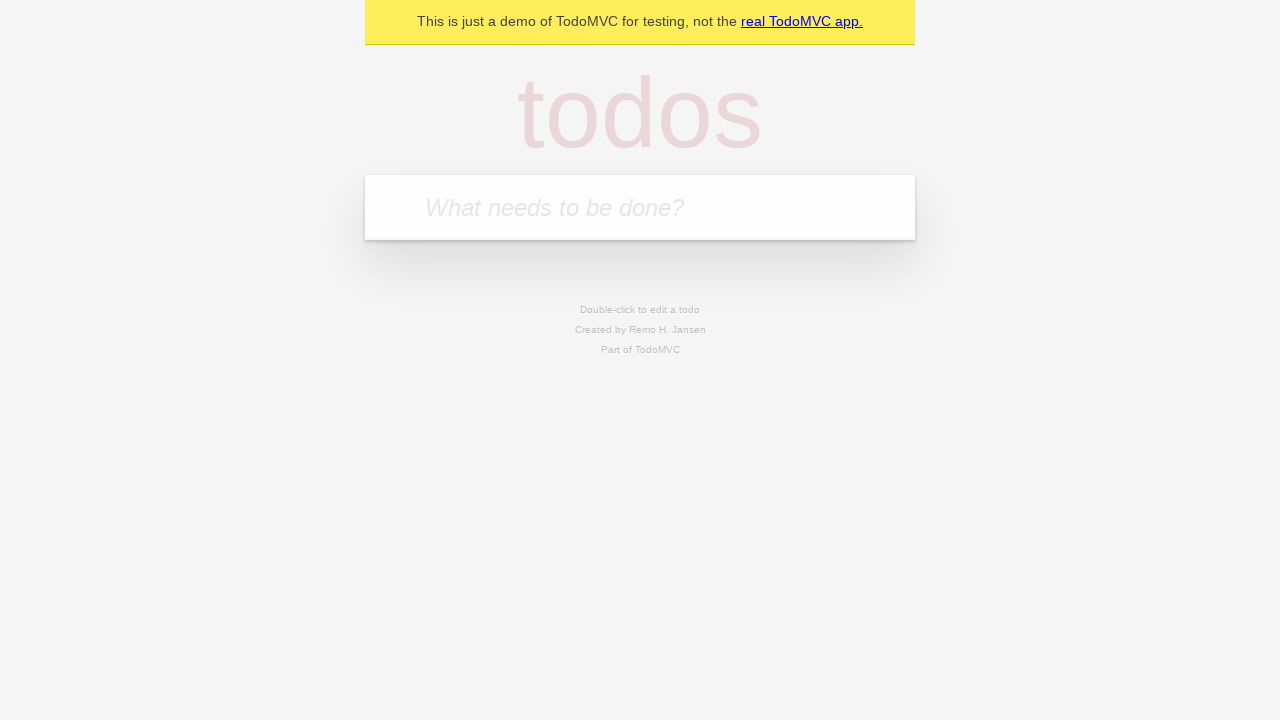

Filled todo input with 'buy some cheese' on internal:attr=[placeholder="What needs to be done?"i]
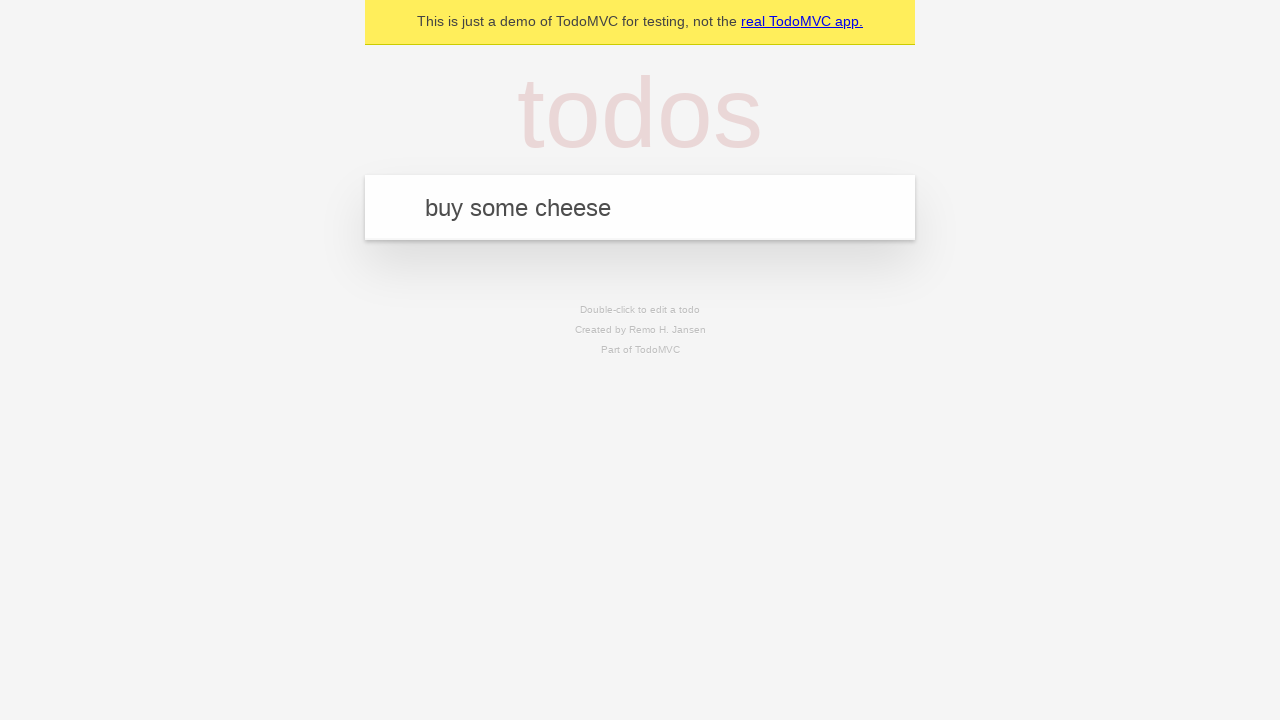

Pressed Enter to create first todo item on internal:attr=[placeholder="What needs to be done?"i]
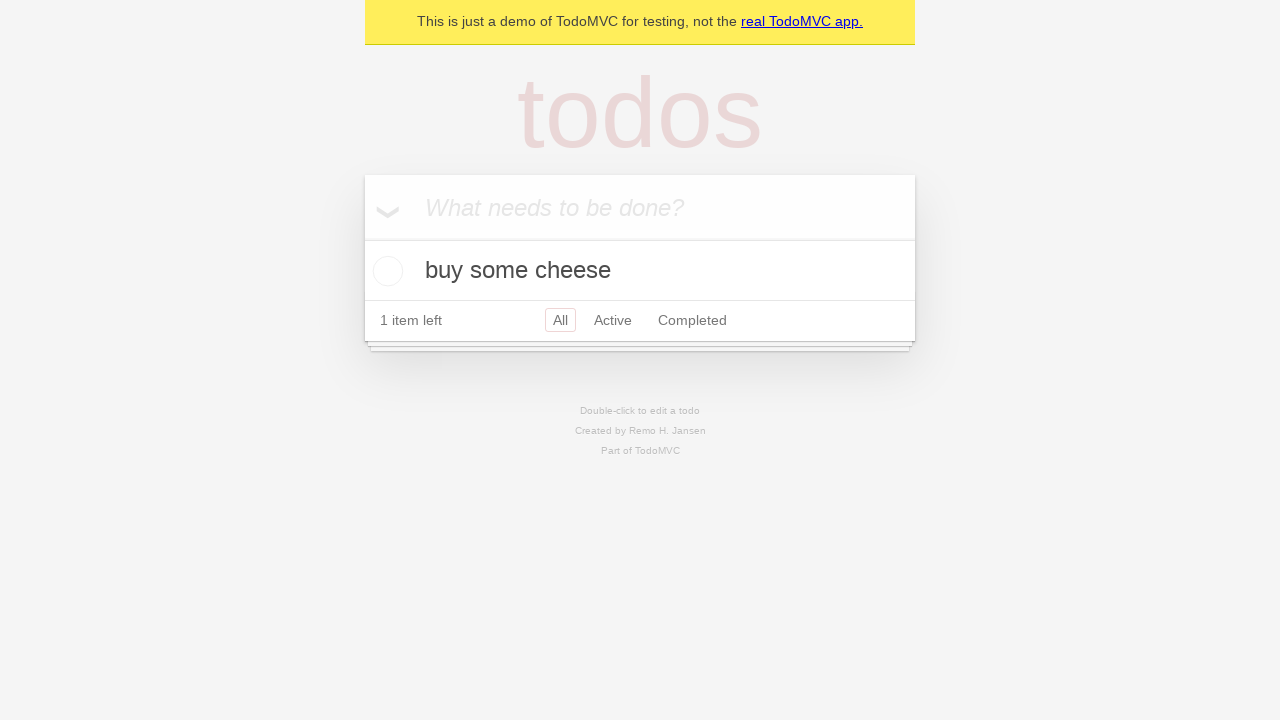

Filled todo input with 'feed the cat' on internal:attr=[placeholder="What needs to be done?"i]
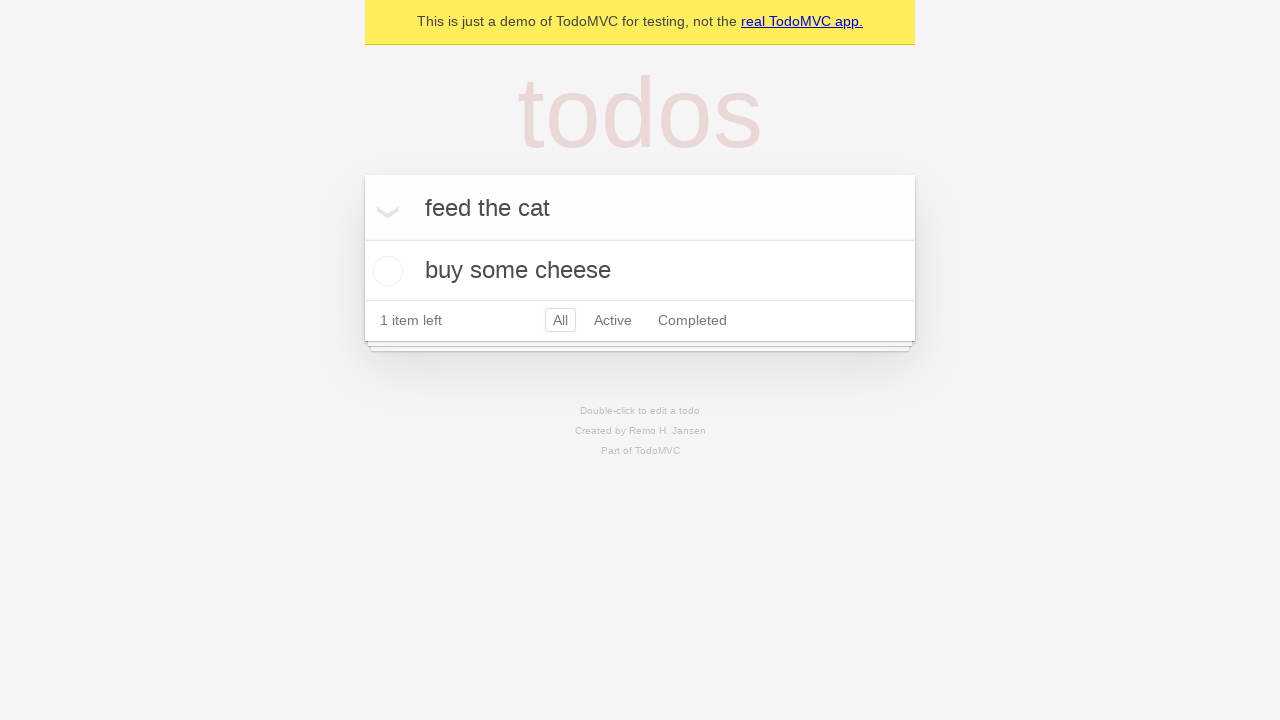

Pressed Enter to create second todo item on internal:attr=[placeholder="What needs to be done?"i]
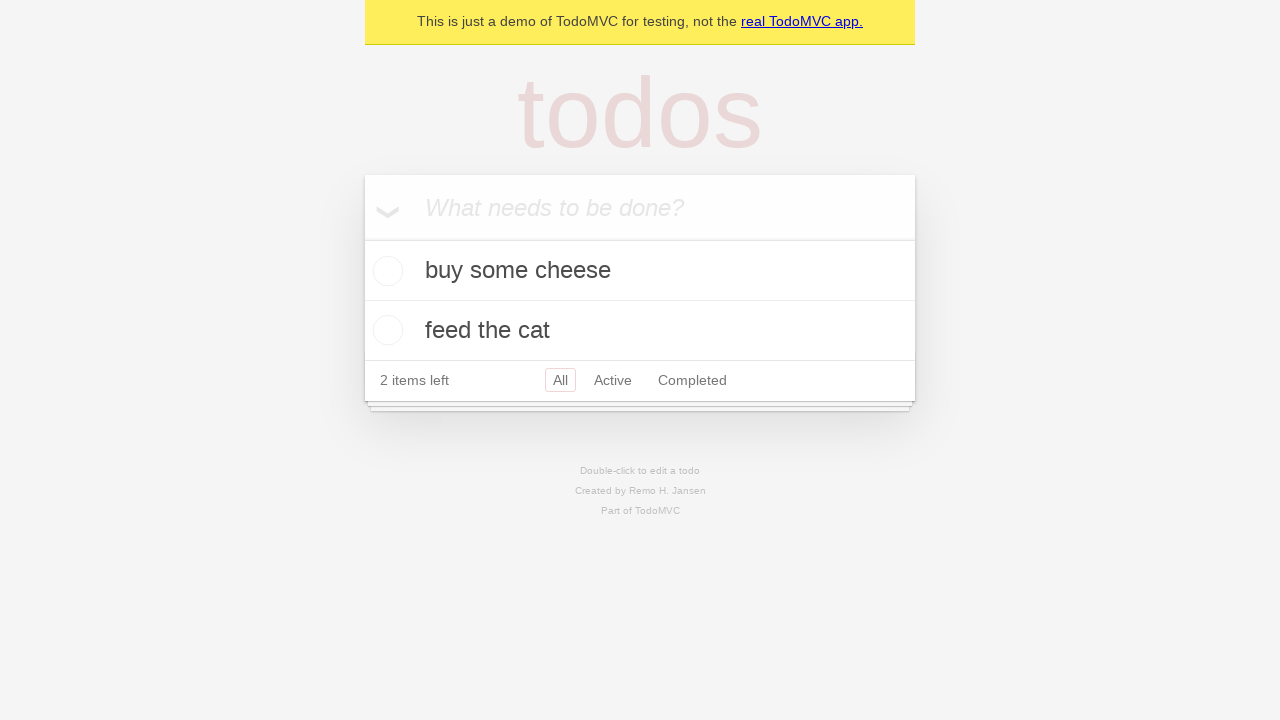

Filled todo input with 'book a doctors appointment' on internal:attr=[placeholder="What needs to be done?"i]
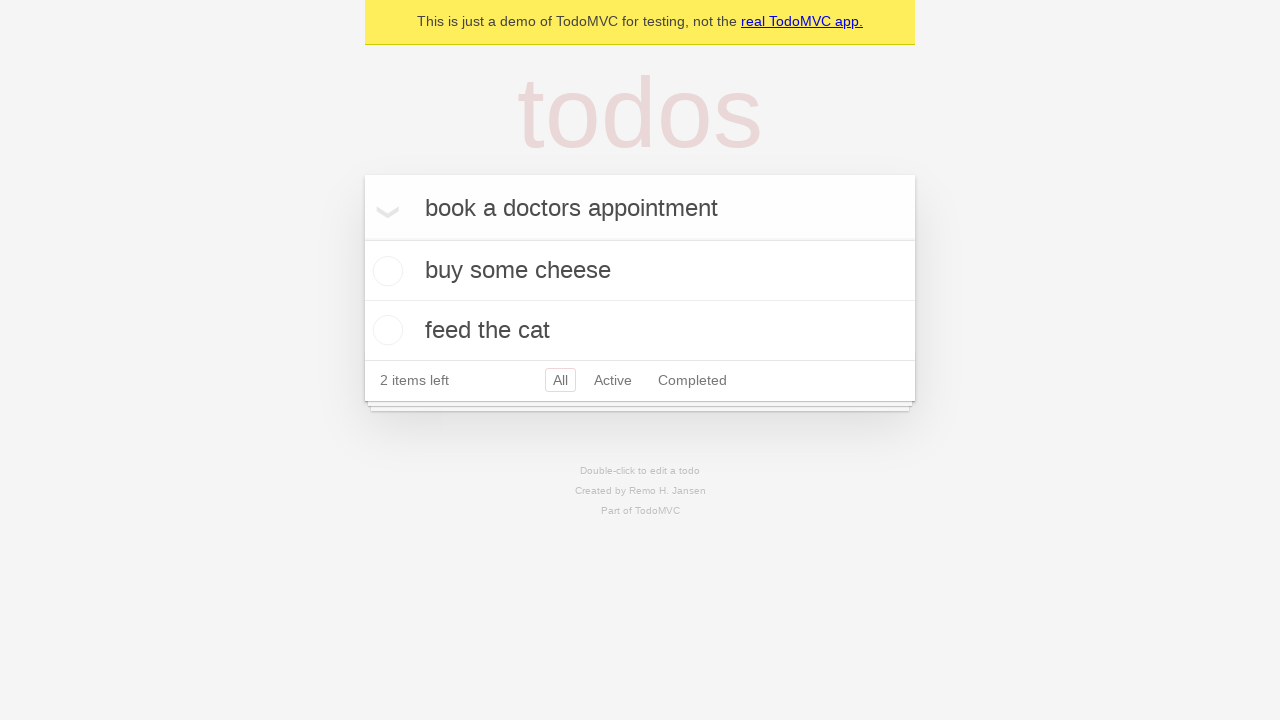

Pressed Enter to create third todo item on internal:attr=[placeholder="What needs to be done?"i]
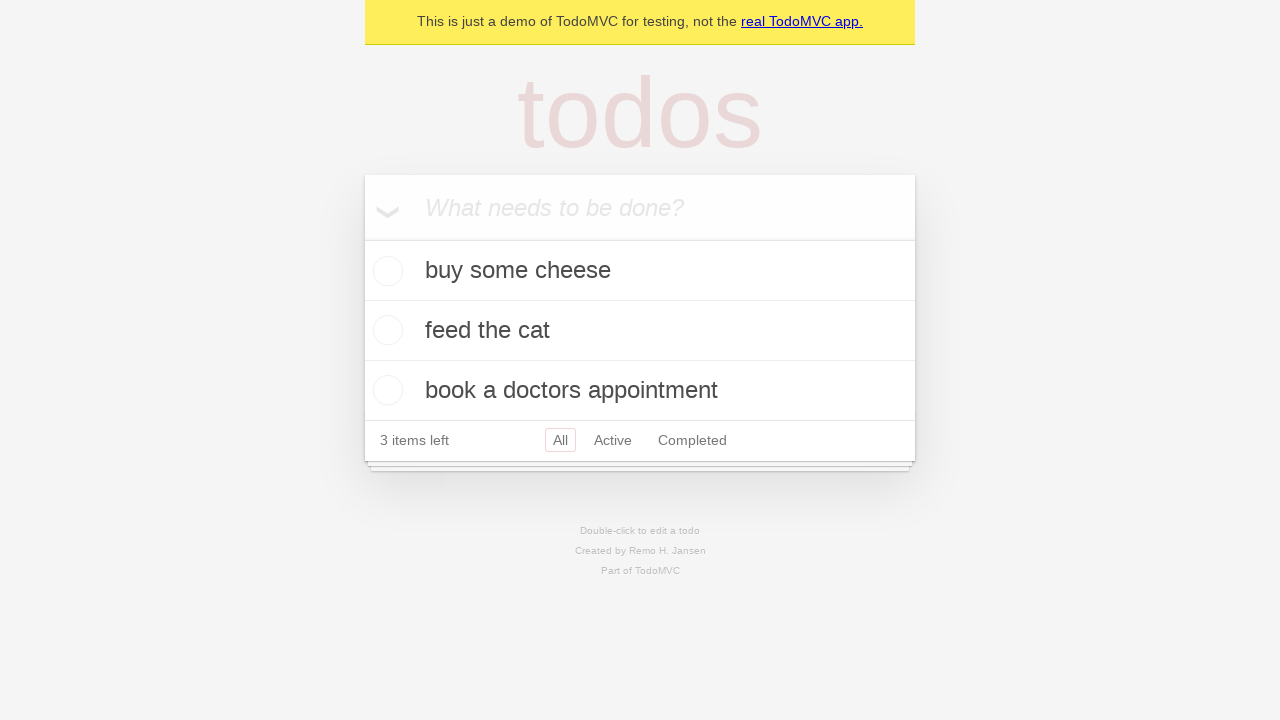

Checked the second todo item (feed the cat) at (385, 330) on internal:testid=[data-testid="todo-item"s] >> nth=1 >> internal:role=checkbox
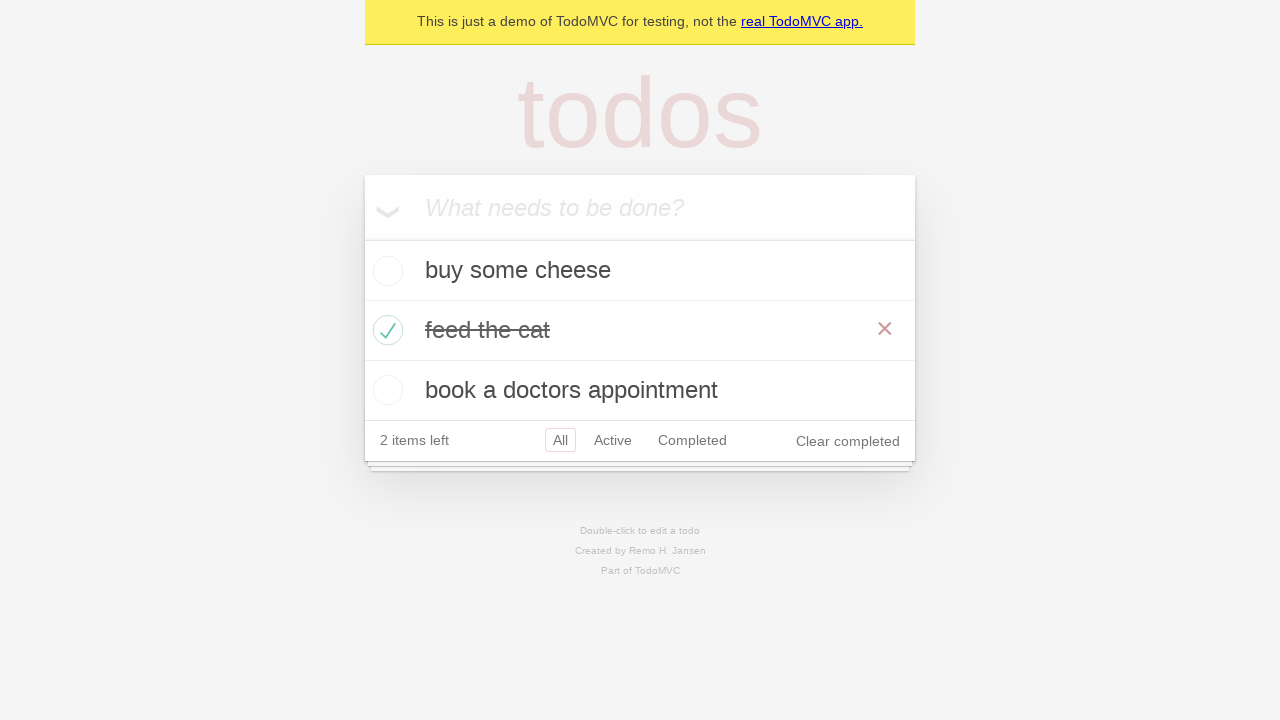

Clicked the Completed filter link at (692, 440) on internal:role=link[name="Completed"i]
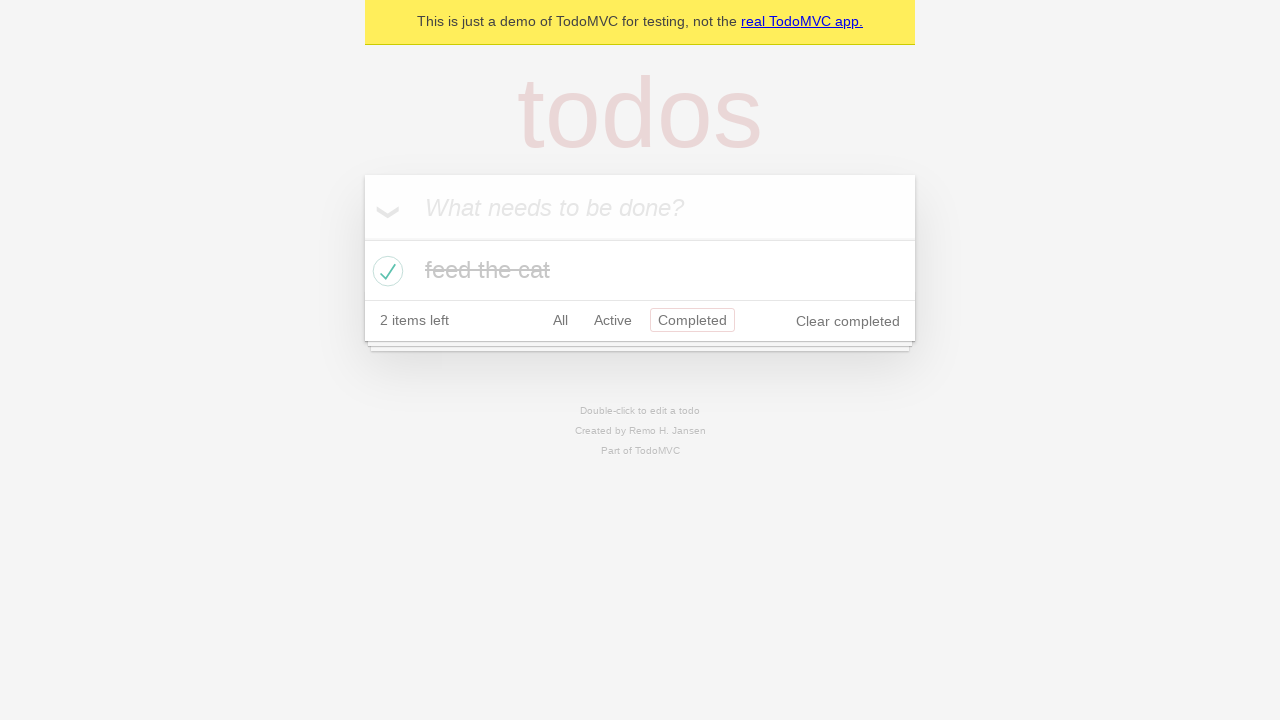

Waited for filtered view showing only 1 completed item
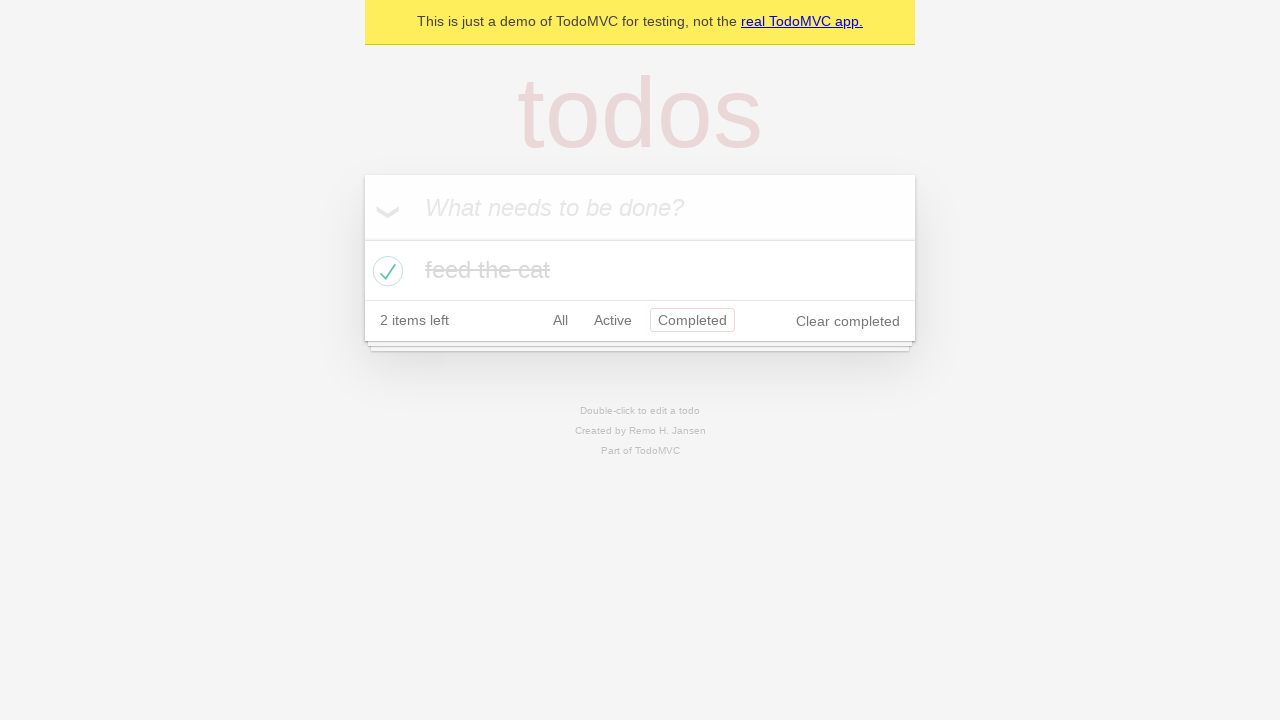

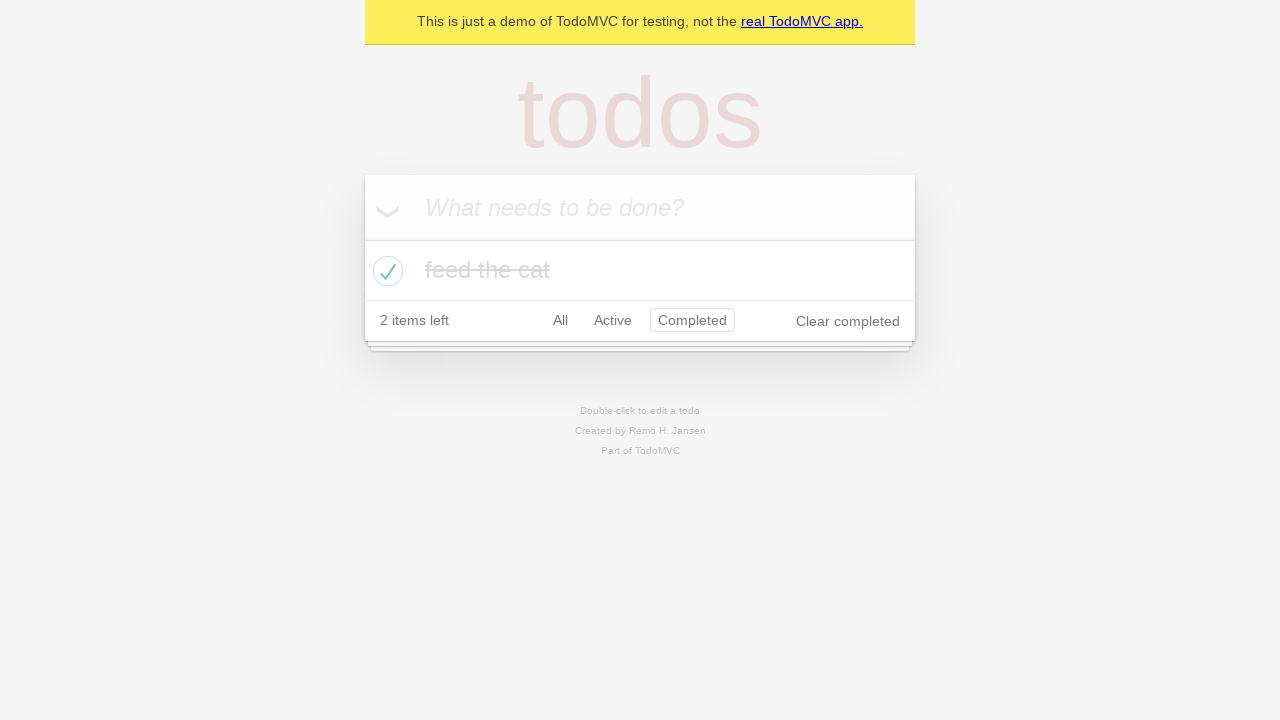